Tests JavaScript execution by navigating to a page with a floating menu and scrolling to the bottom of the page using JavaScript executor

Starting URL: https://the-internet.herokuapp.com/floating_menu

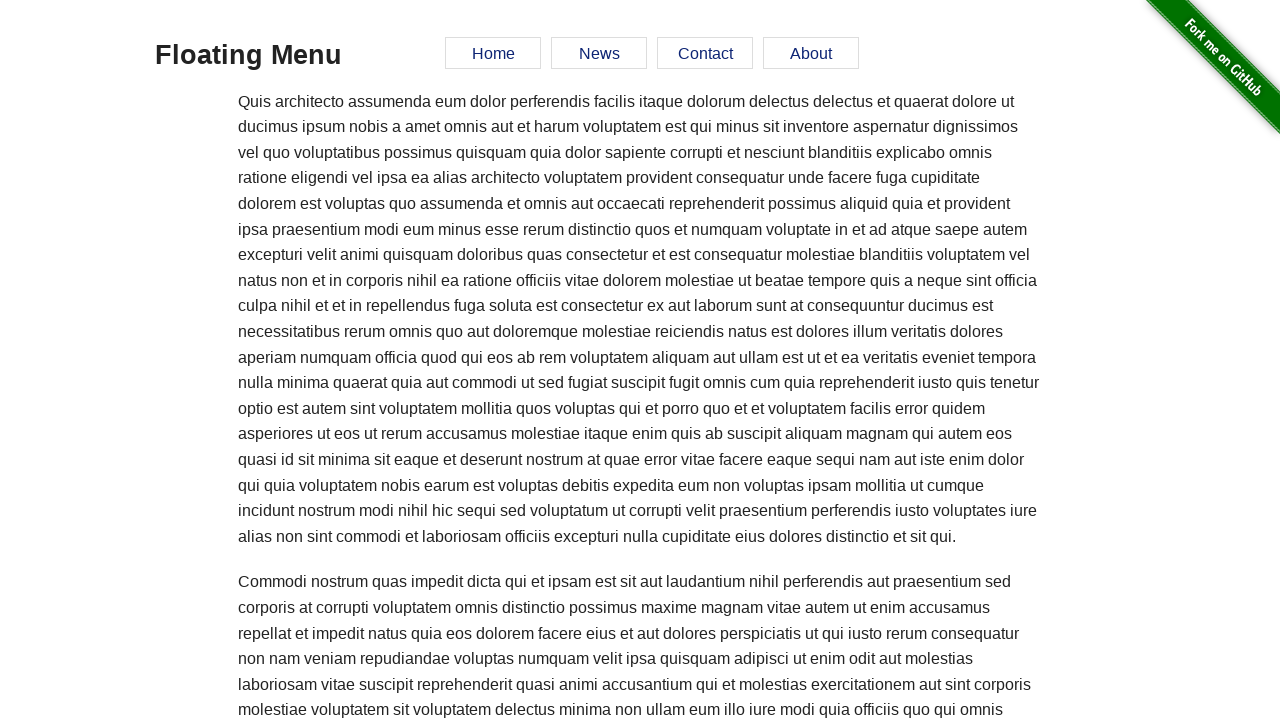

Navigated to floating menu page
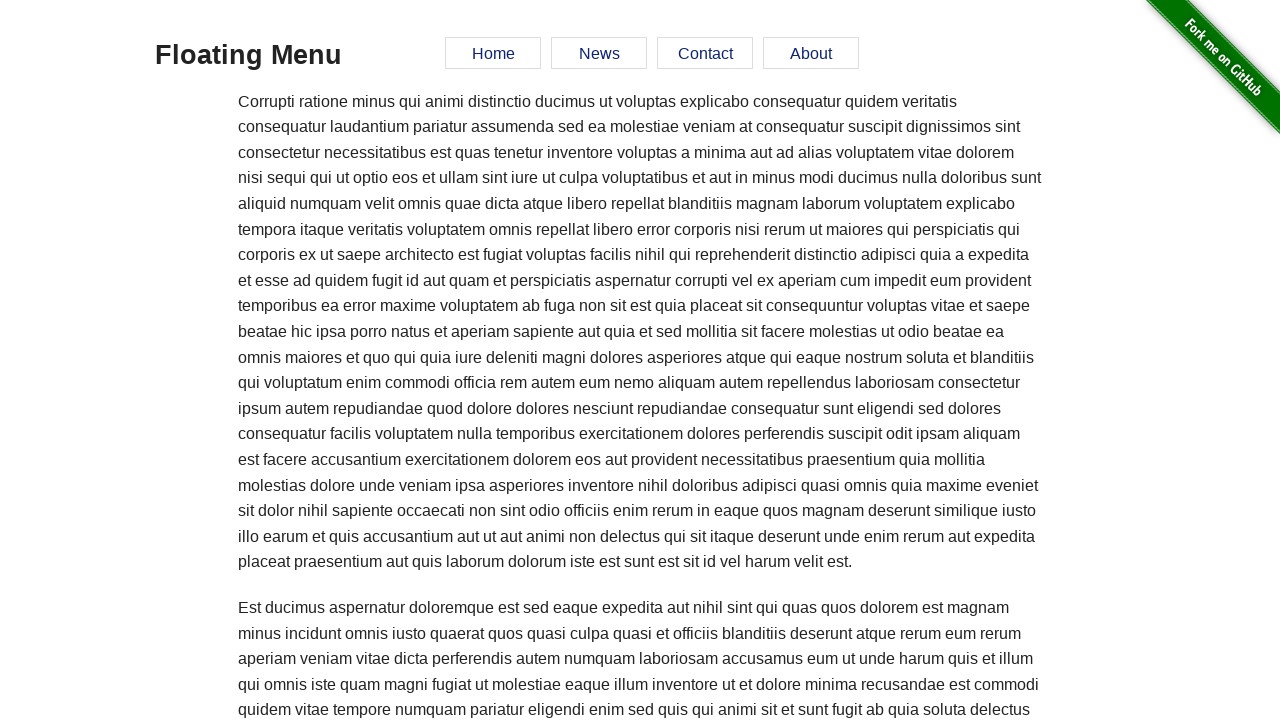

Scrolled to the bottom of the page using JavaScript executor
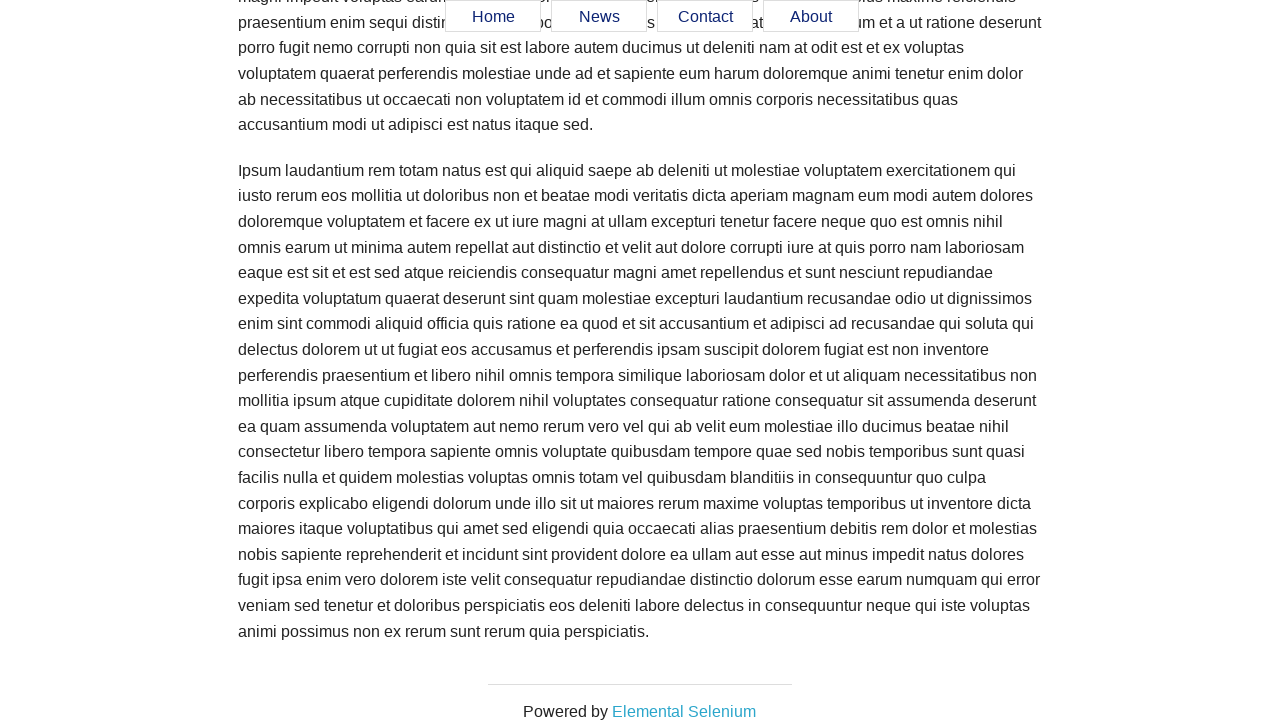

Waited 1 second to observe scroll effect
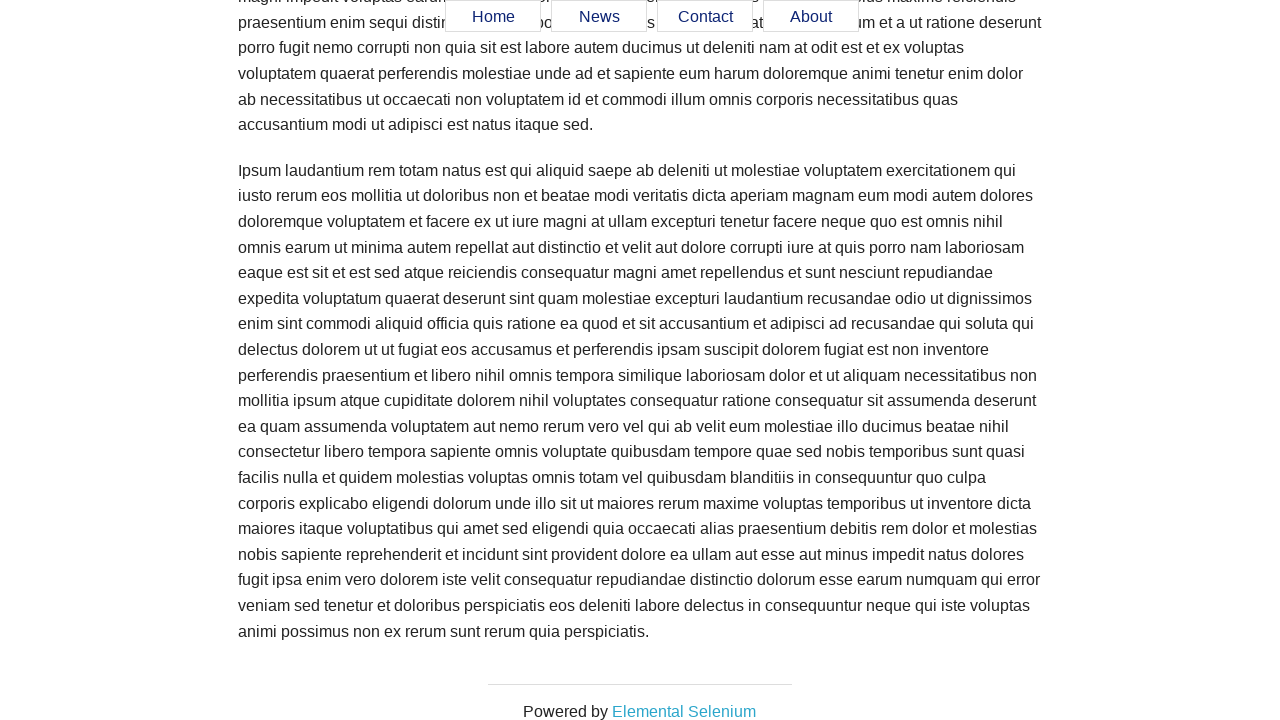

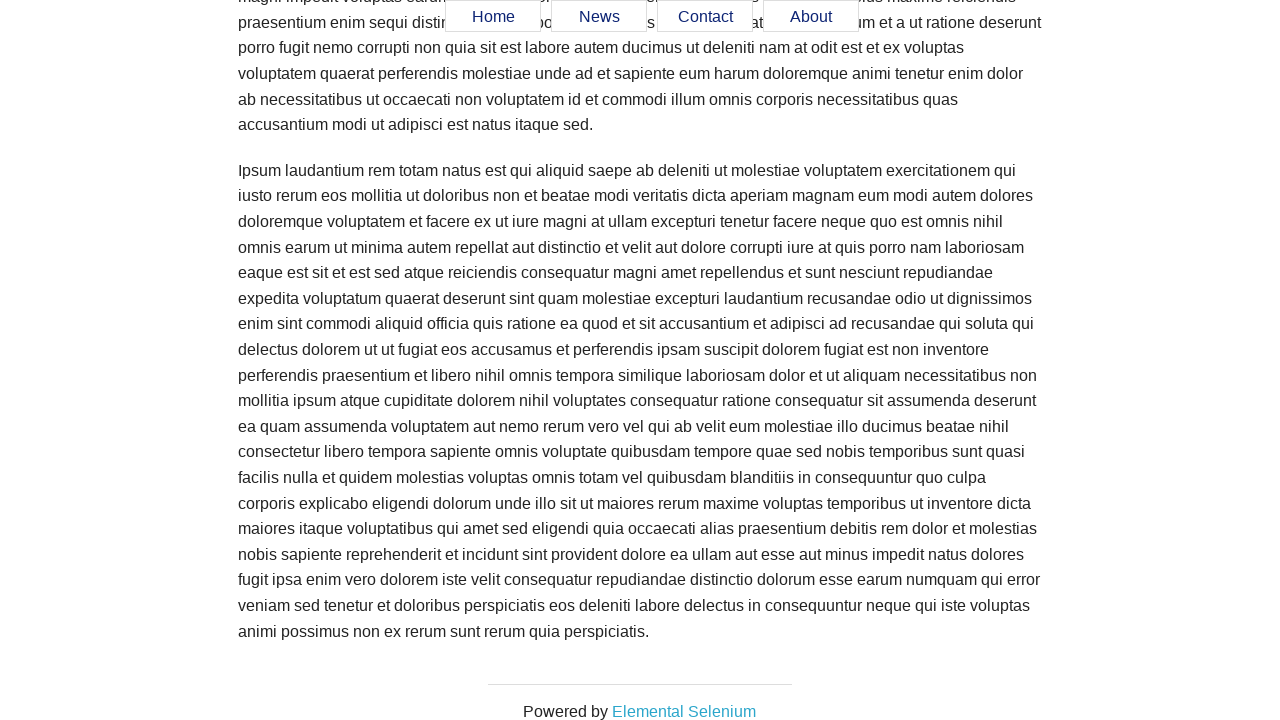